Navigates to sign-in page and verifies the password field accepts input

Starting URL: https://cannatrader-frontend.vercel.app/home

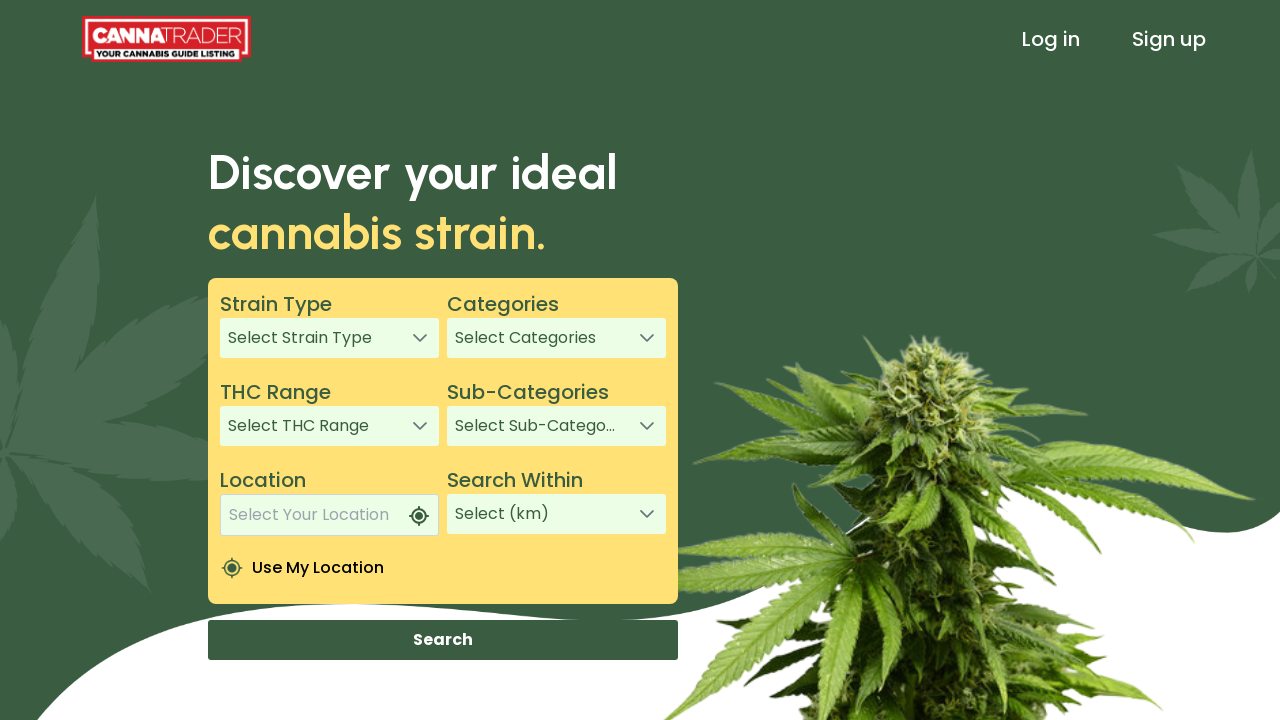

Clicked Sign In link in header at (1051, 39) on xpath=/html/body/app-root/app-header/div[1]/header/div[3]/a[1]
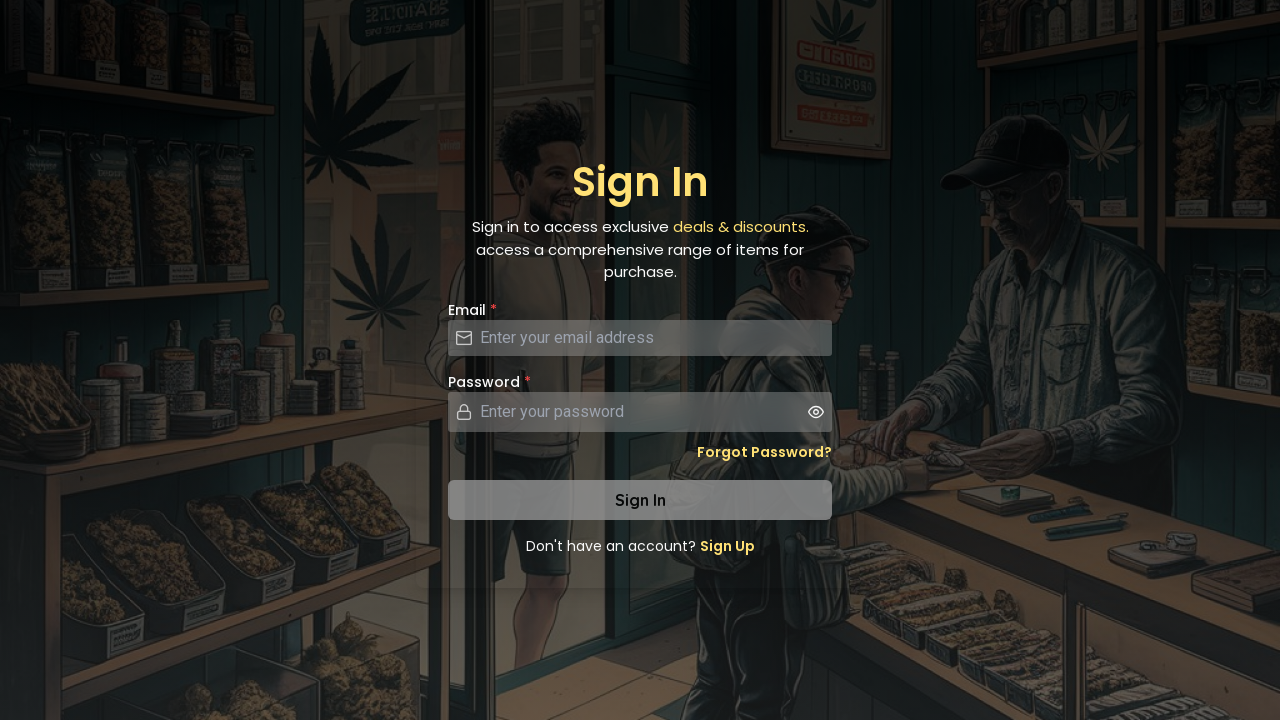

Password field appeared on sign-in page
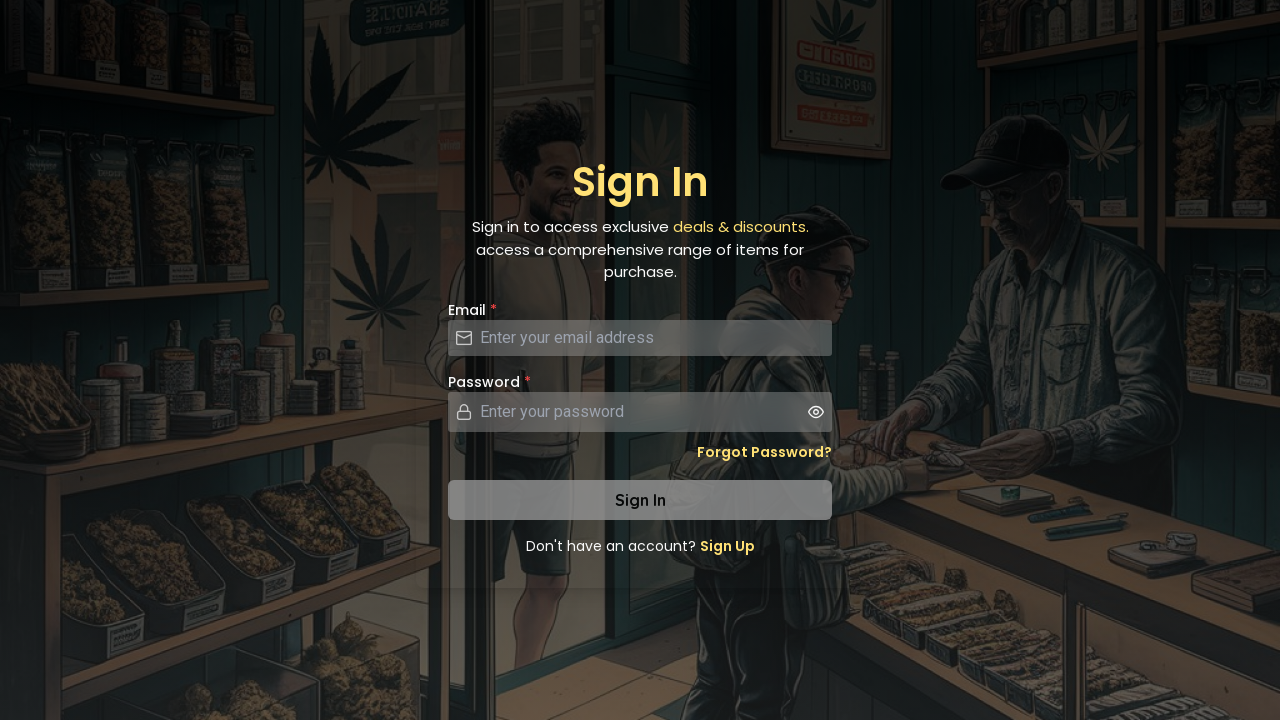

Entered test password into password field on input[placeholder='Enter your password']
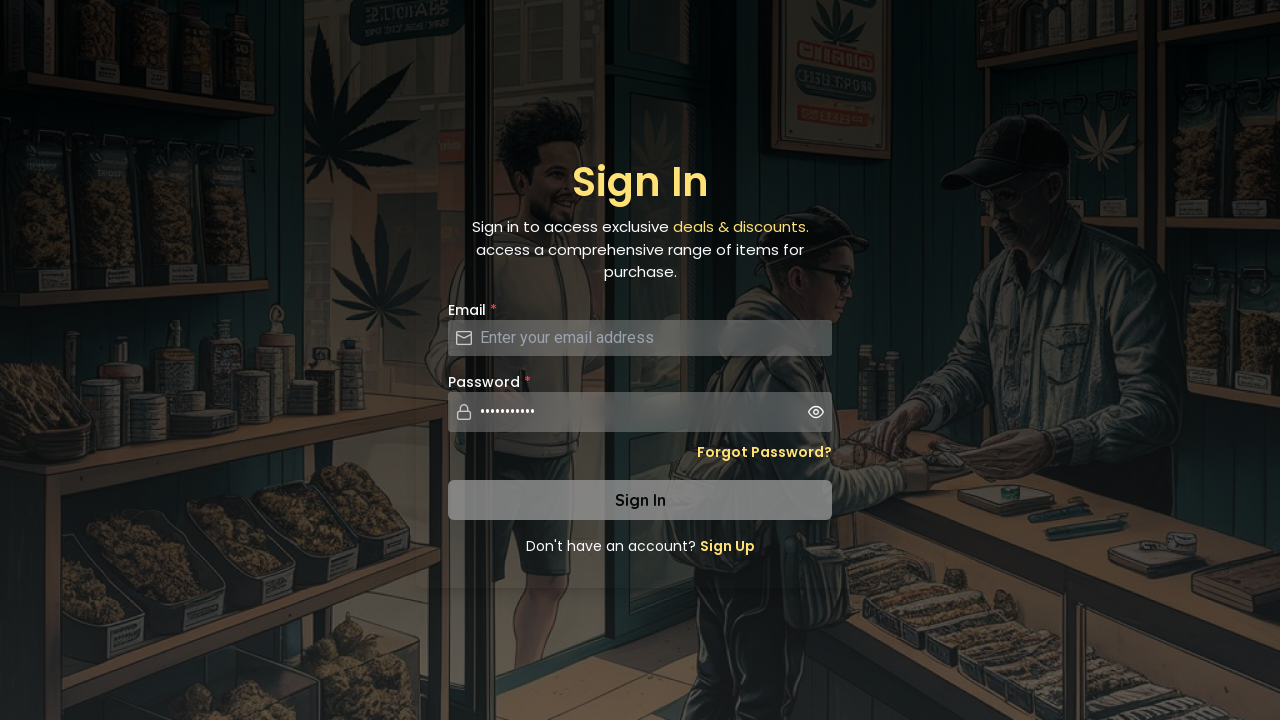

Verified password field contains the entered password
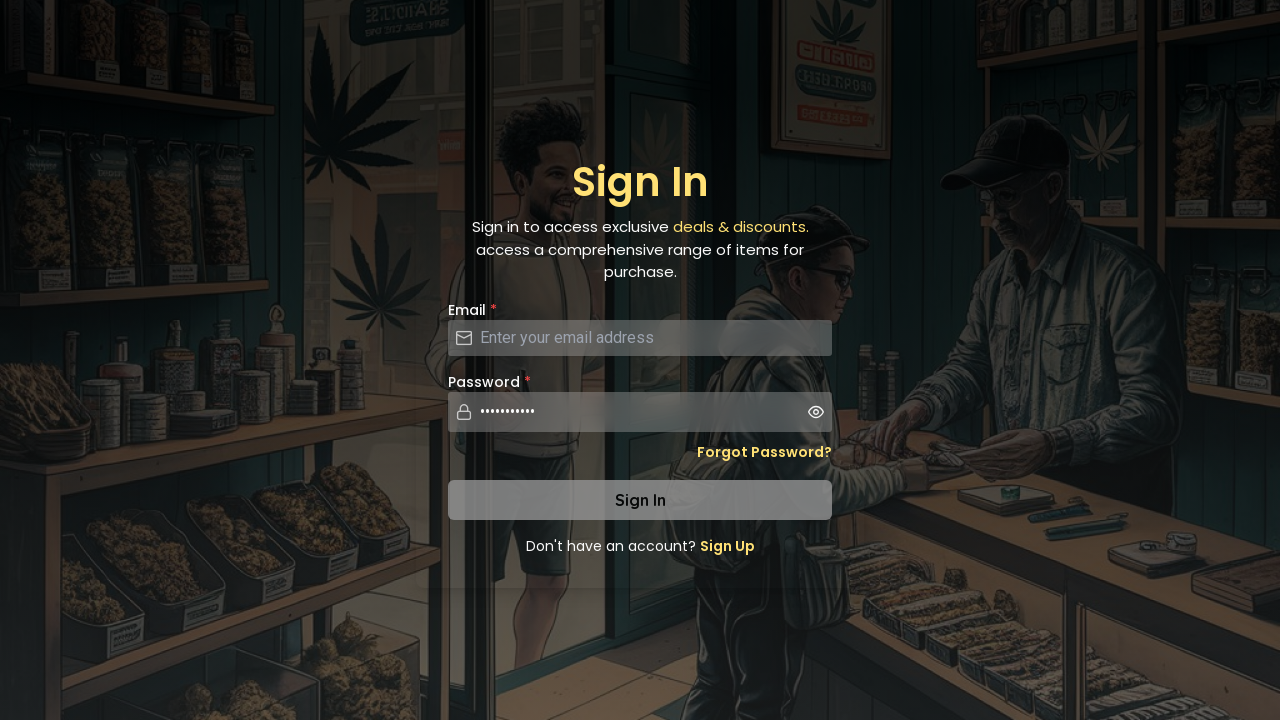

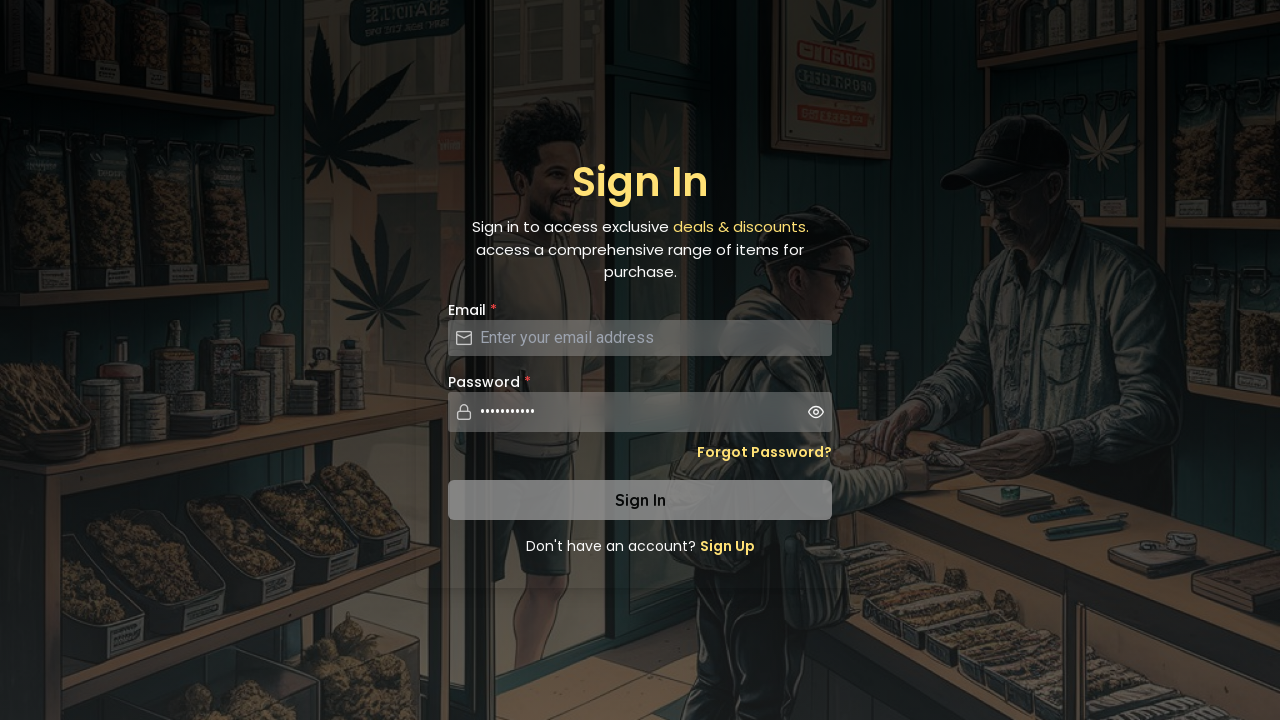